Tests that the todo counter displays the correct number of items

Starting URL: https://demo.playwright.dev/todomvc

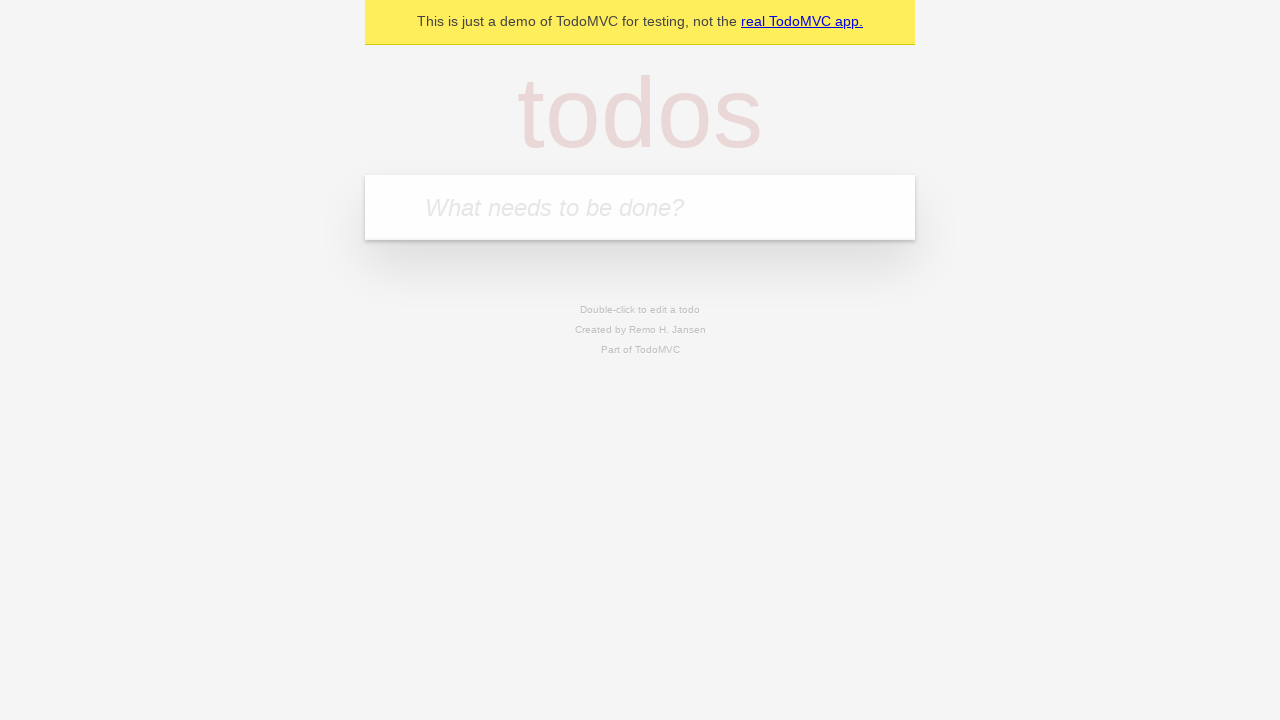

Located the 'What needs to be done?' input field
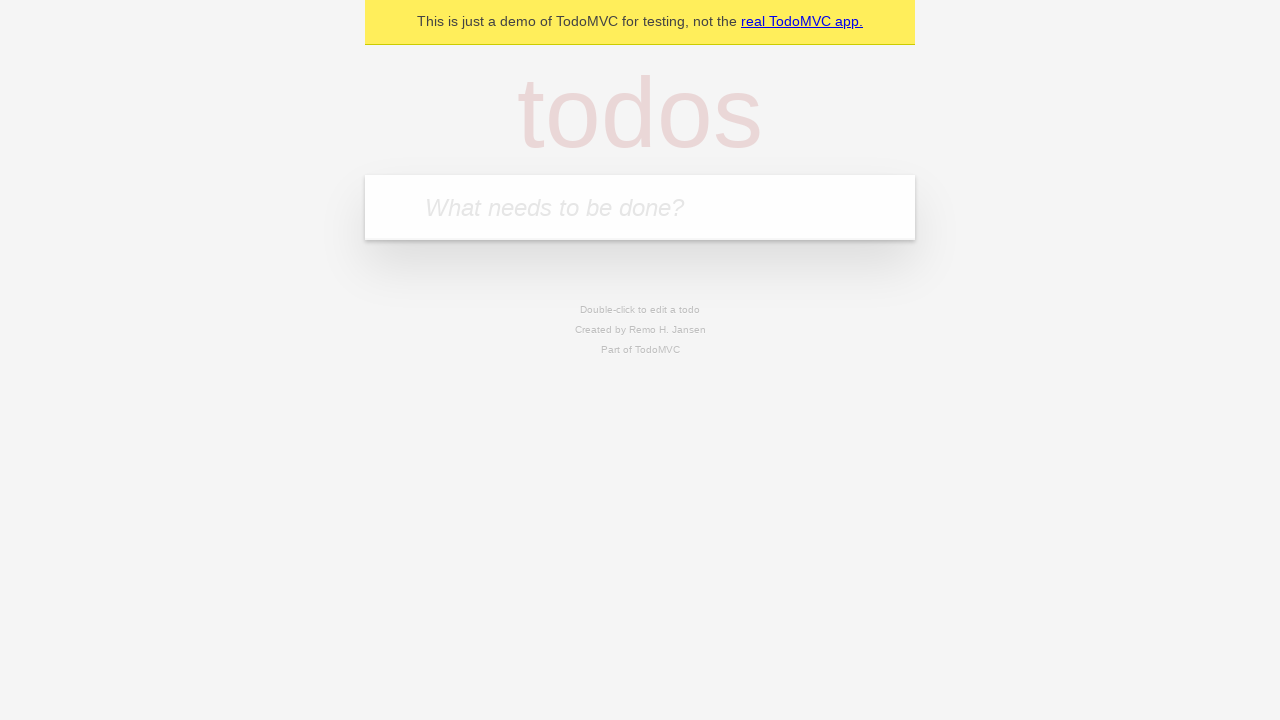

Filled first todo item 'buy some cheese' on internal:attr=[placeholder="What needs to be done?"i]
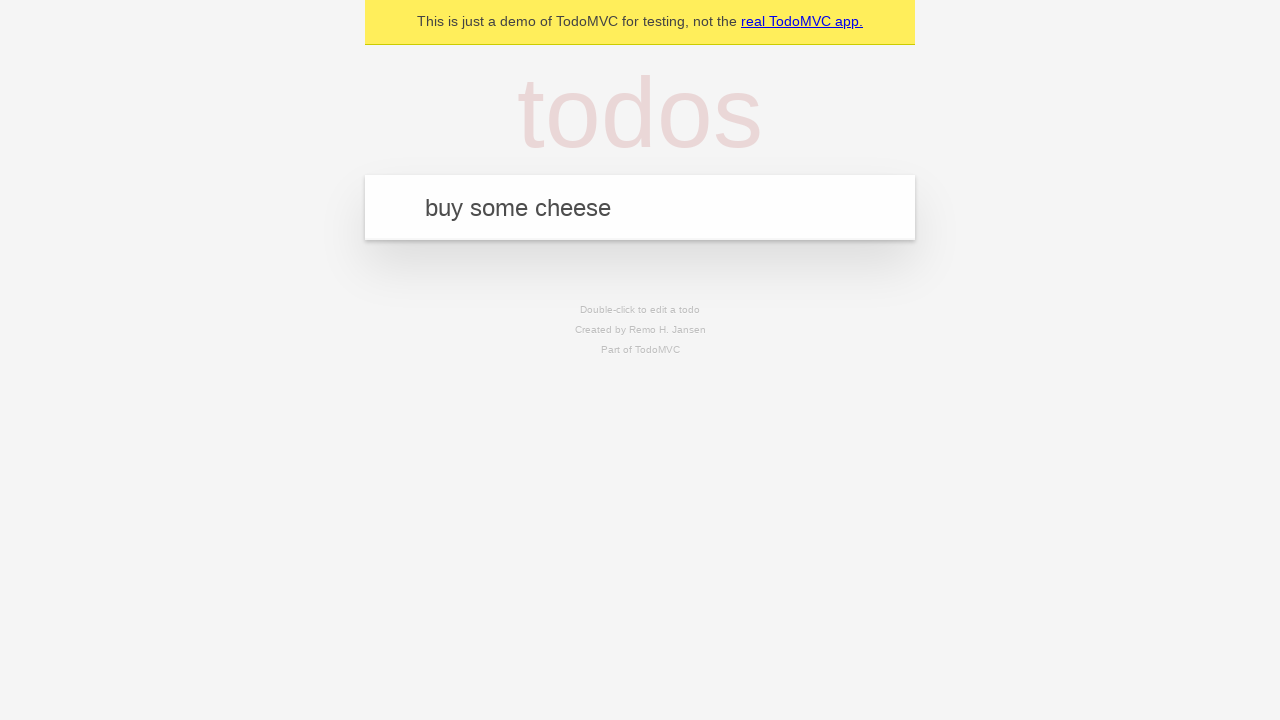

Pressed Enter to add first todo item on internal:attr=[placeholder="What needs to be done?"i]
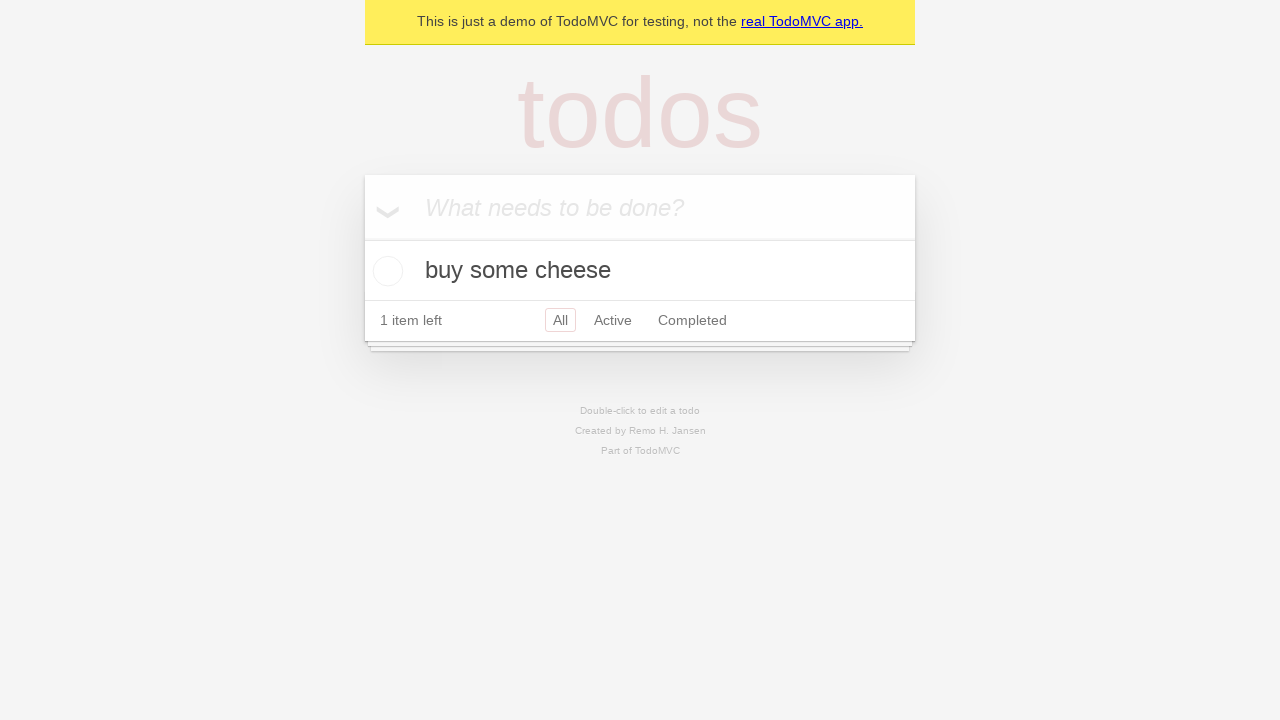

Todo counter element appeared
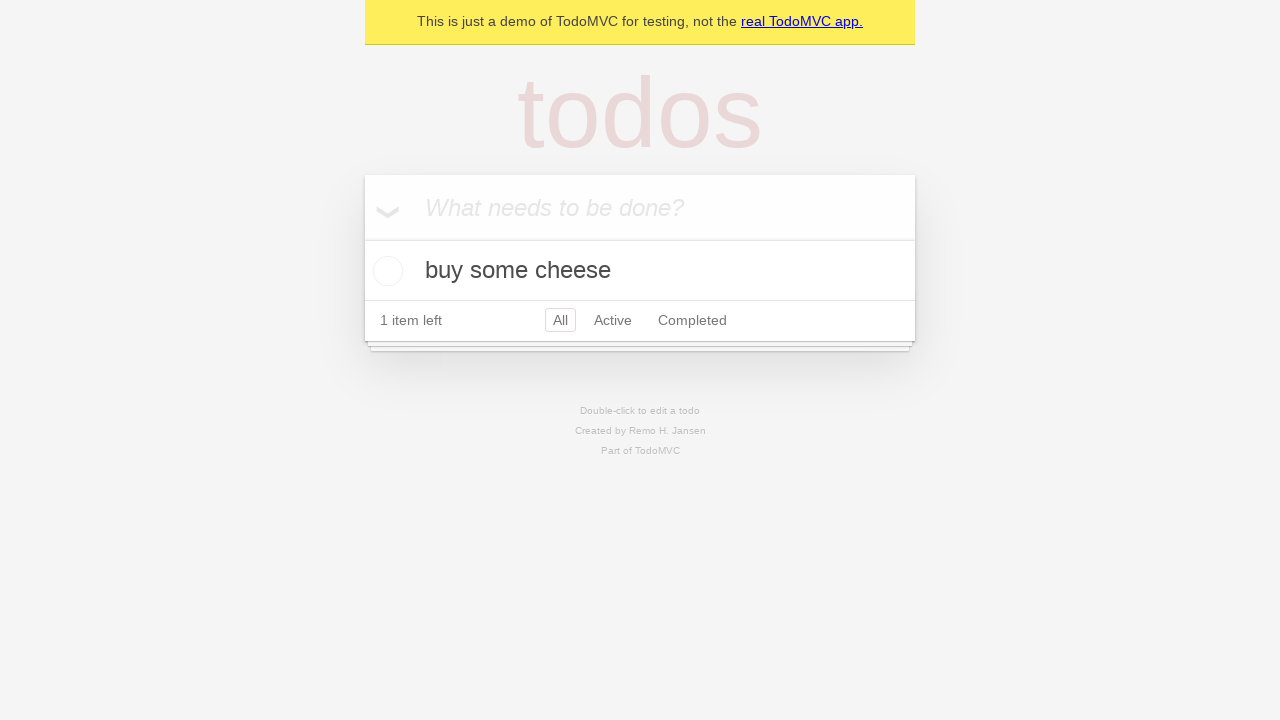

Filled second todo item 'feed the cat' on internal:attr=[placeholder="What needs to be done?"i]
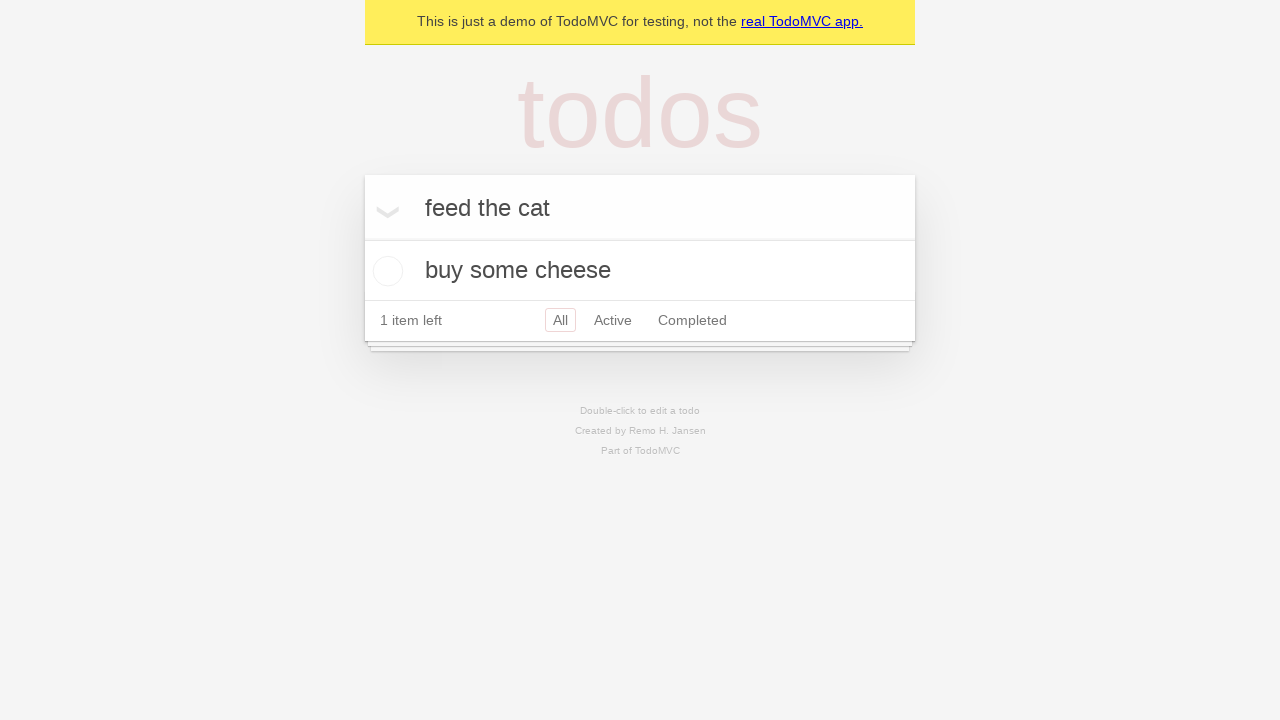

Pressed Enter to add second todo item on internal:attr=[placeholder="What needs to be done?"i]
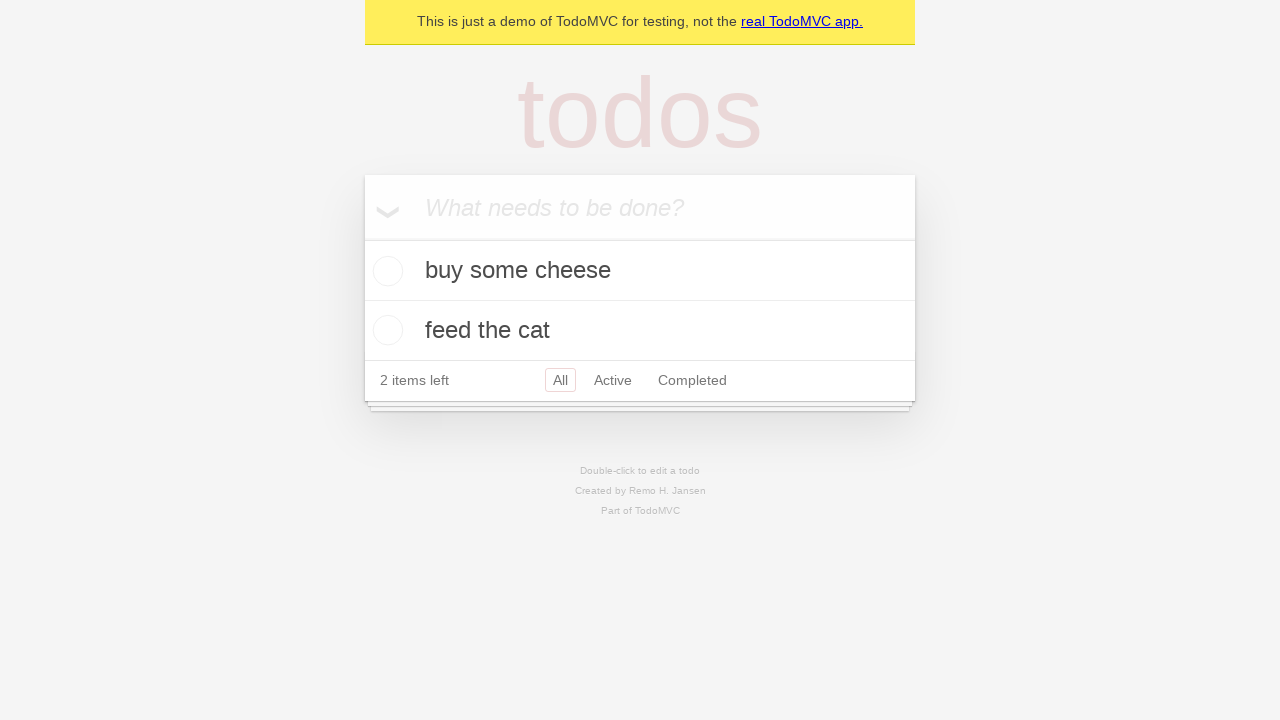

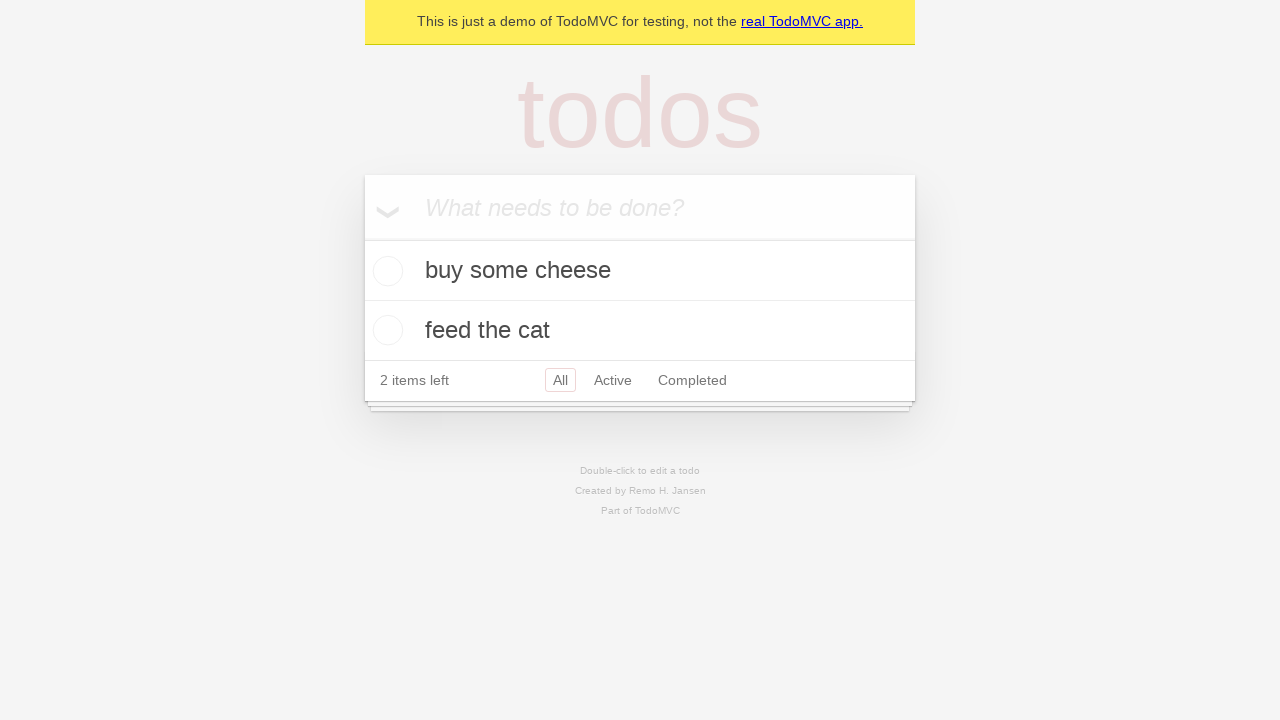